Tests navigation from the Training Support homepage to the About Us page by clicking the about us link and verifying the page title

Starting URL: https://v1.training-support.net

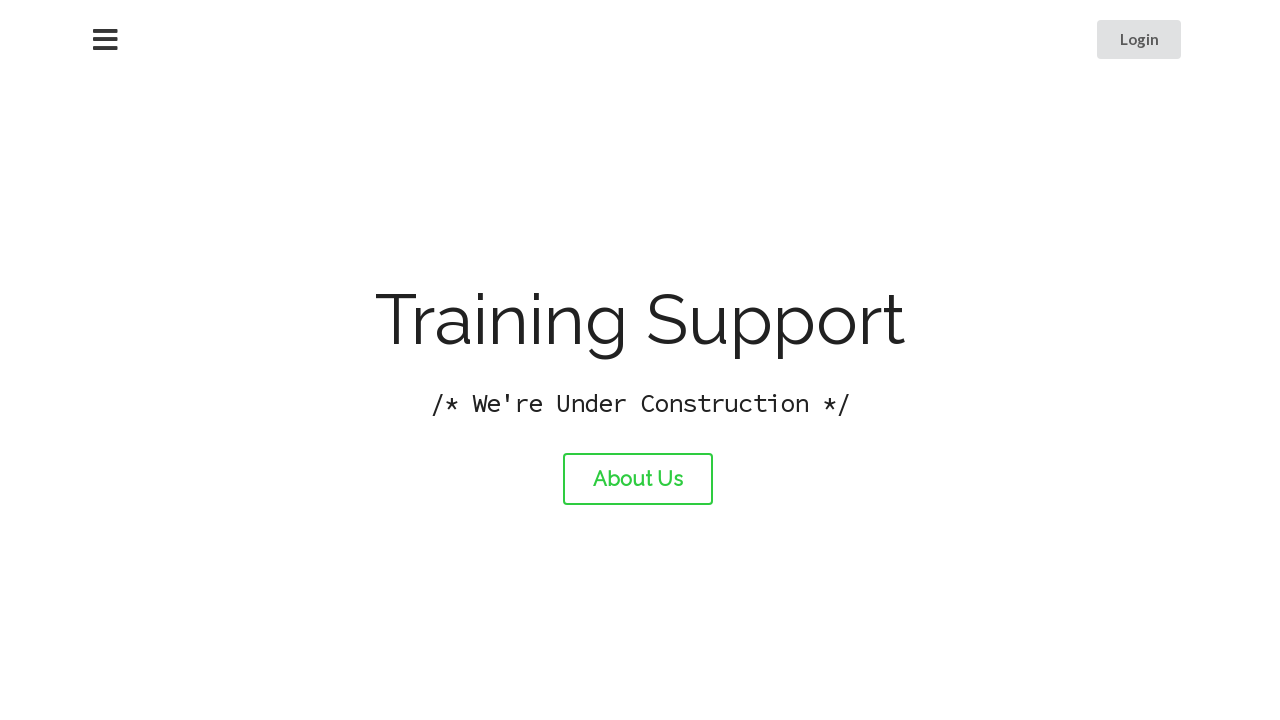

Clicked on the About Us link at (638, 479) on #about-link
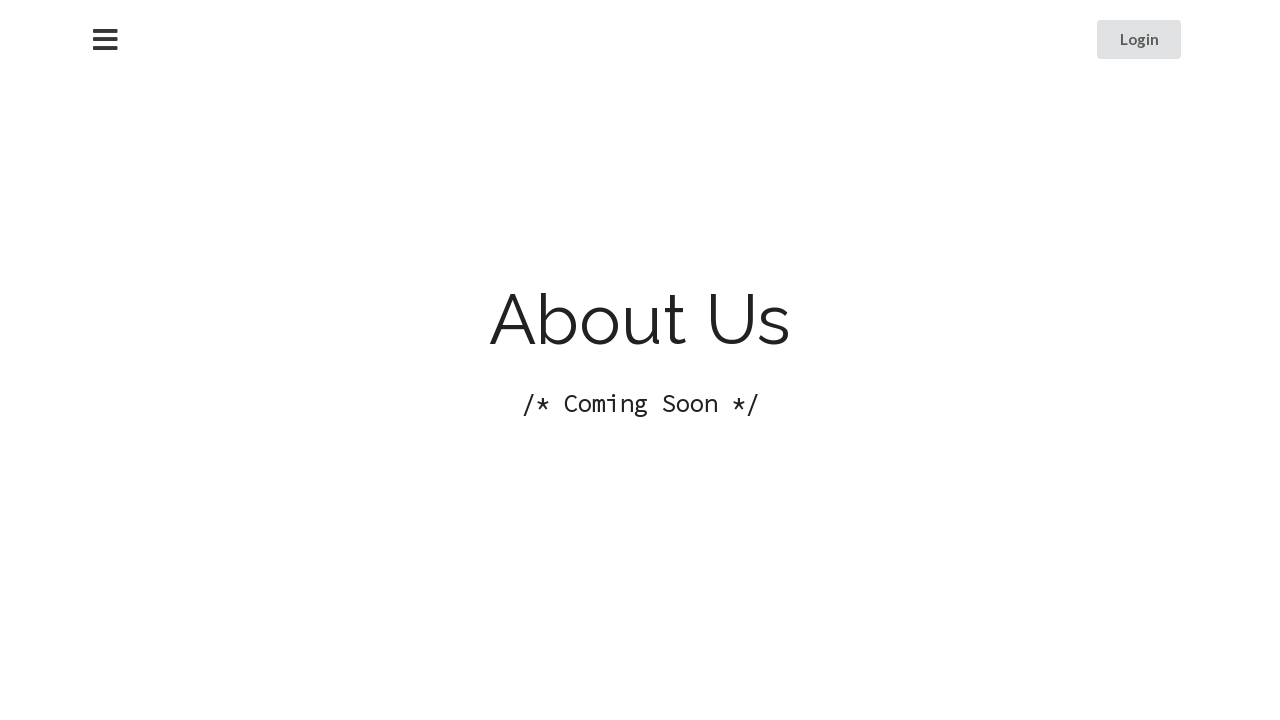

Waited for page to load (networkidle state reached)
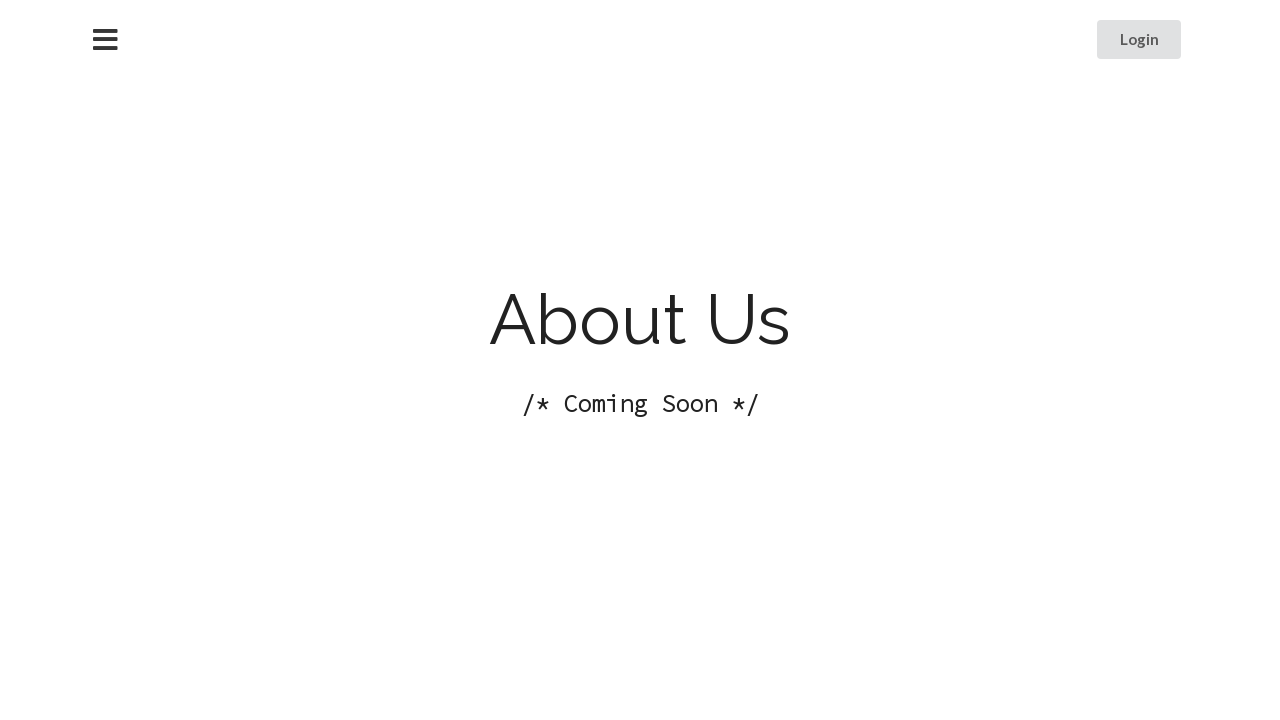

Verified page title is 'About Training Support'
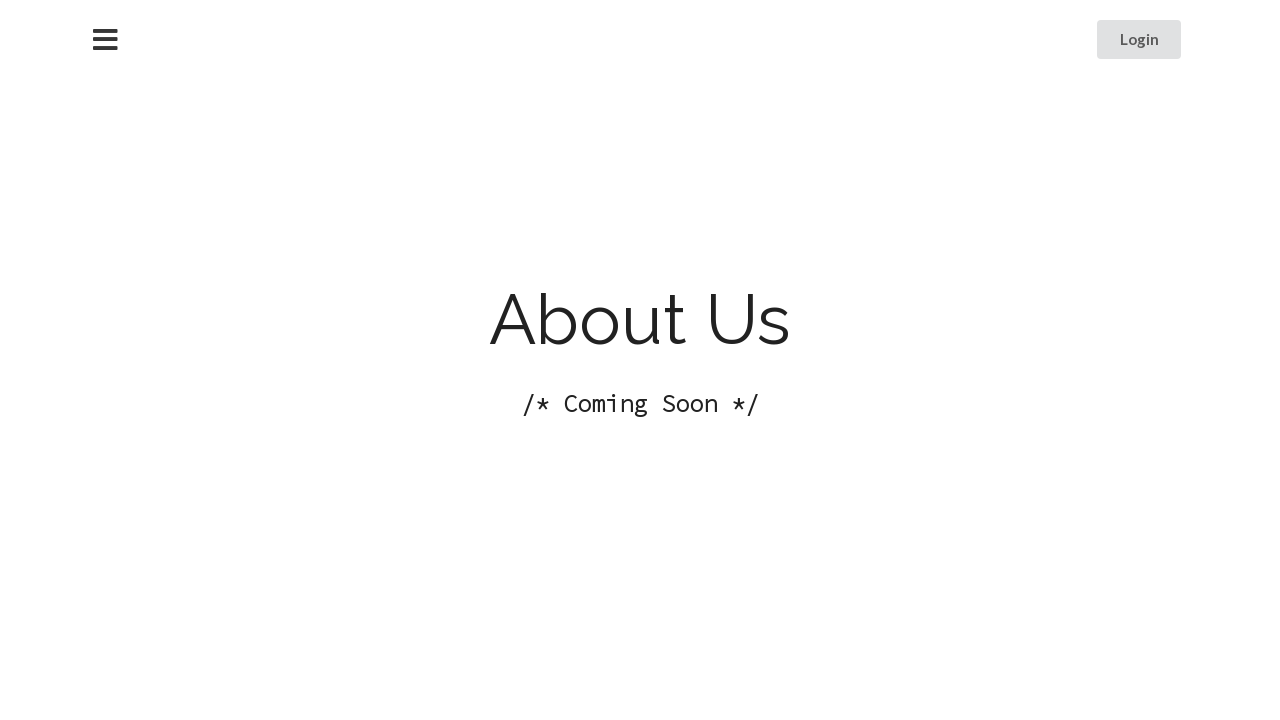

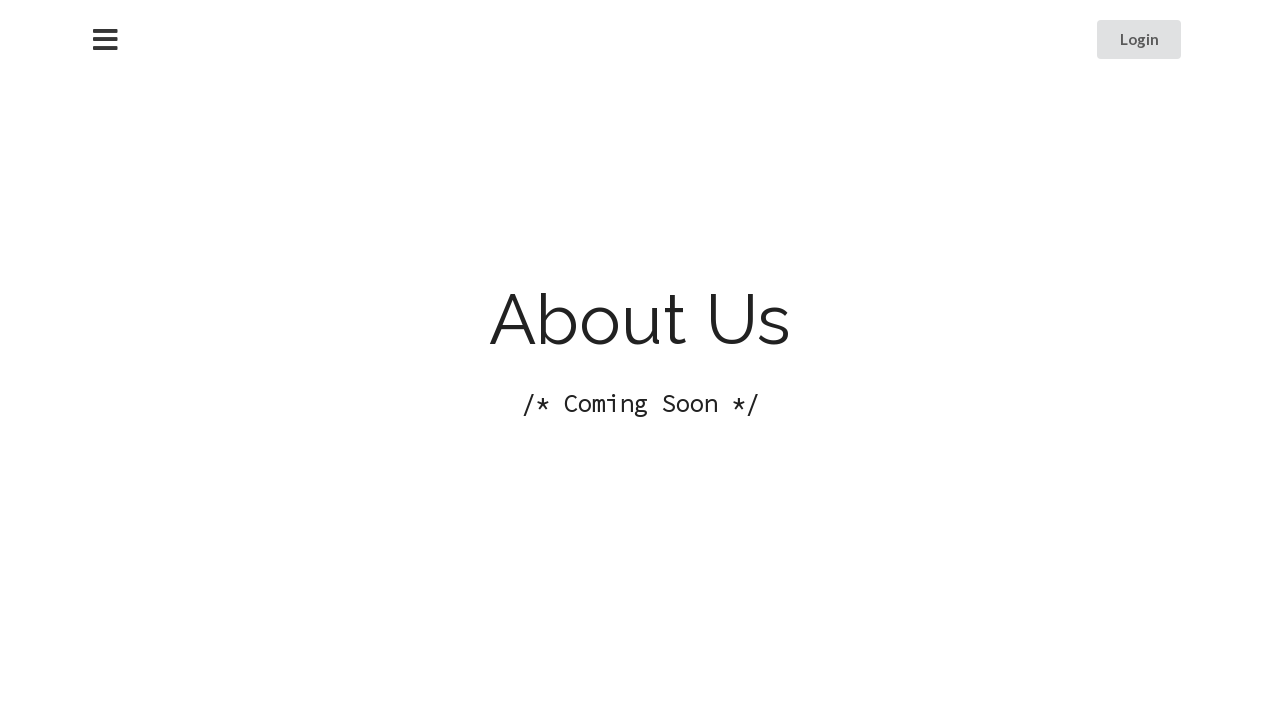